Navigates to Adactin Hotel App homepage

Starting URL: https://adactin.com/HotelApp/index.php

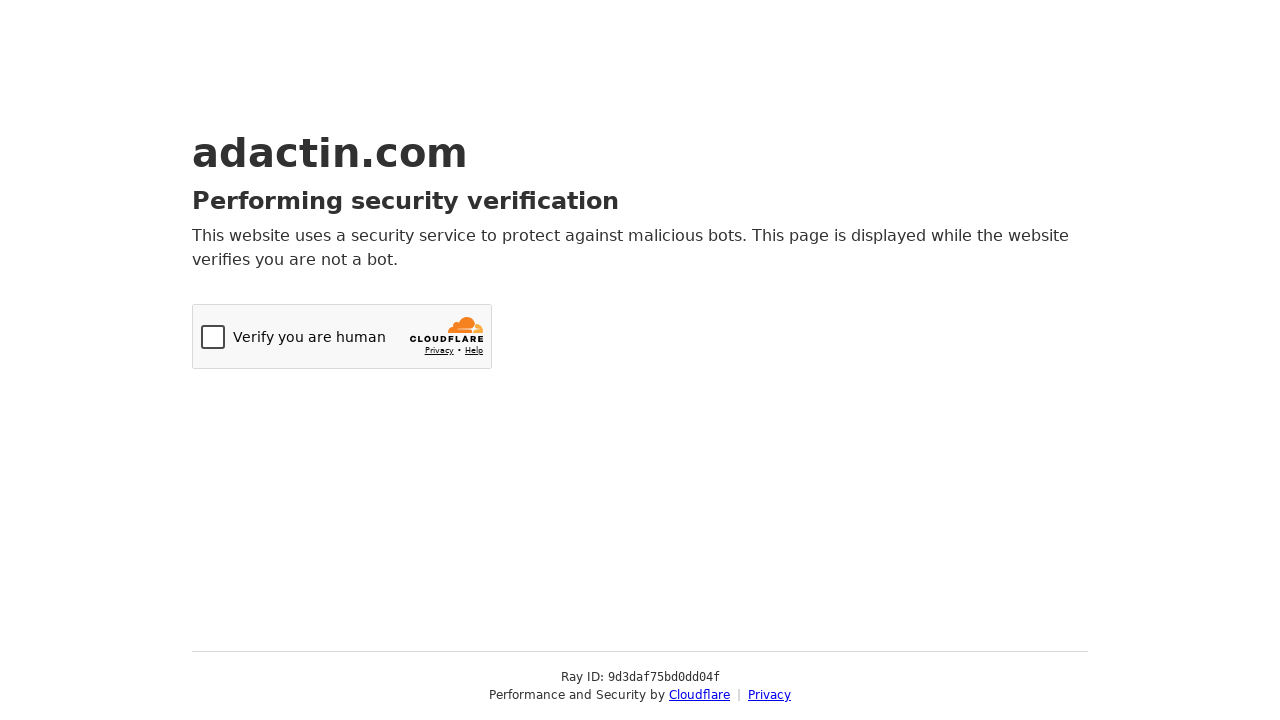

Navigated to Adactin Hotel App homepage
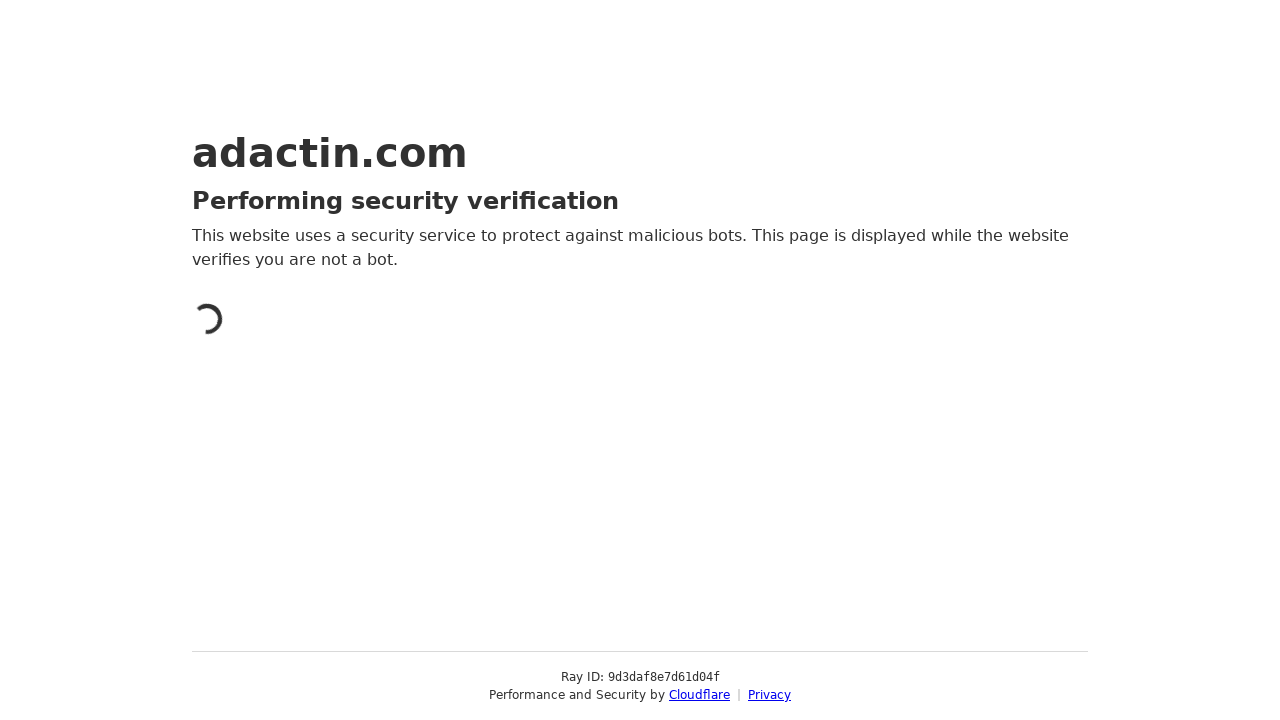

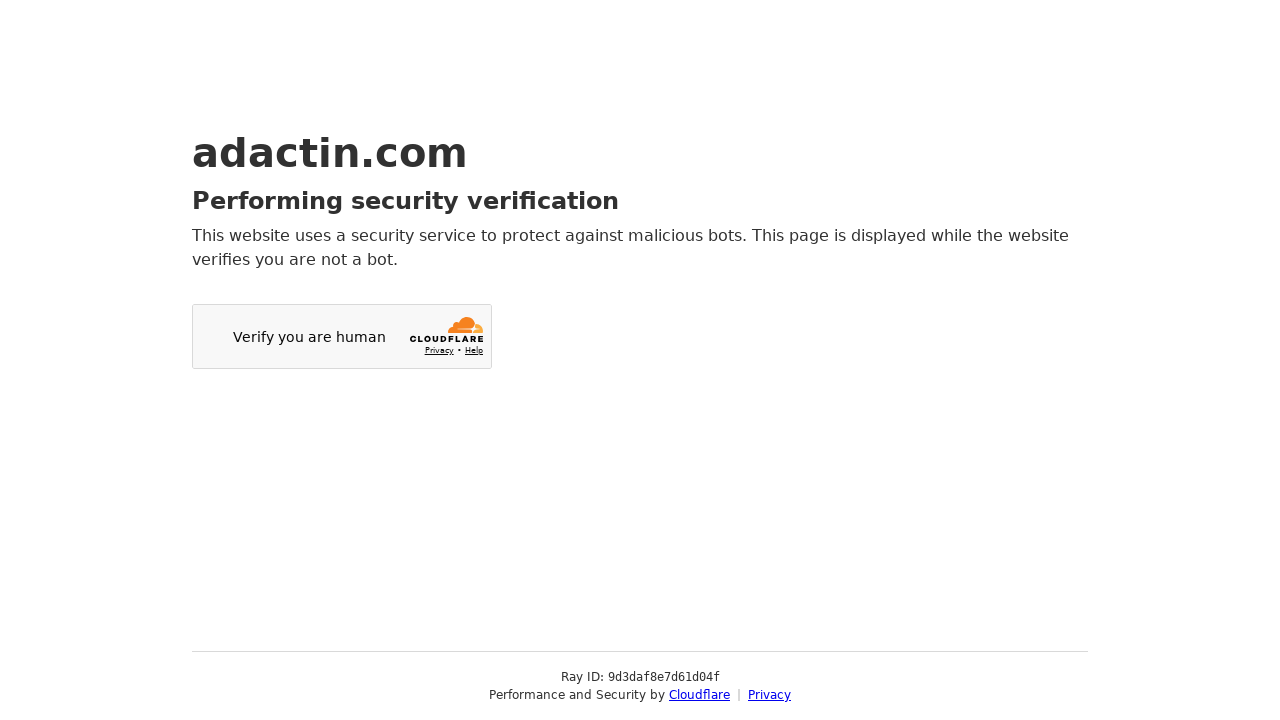